Verifies clicking on a bootstrap dropdown menu and selecting a specific item (CSS)

Starting URL: http://seleniumpractise.blogspot.com/2016/08/bootstrap-dropdown-example-for-selenium.html

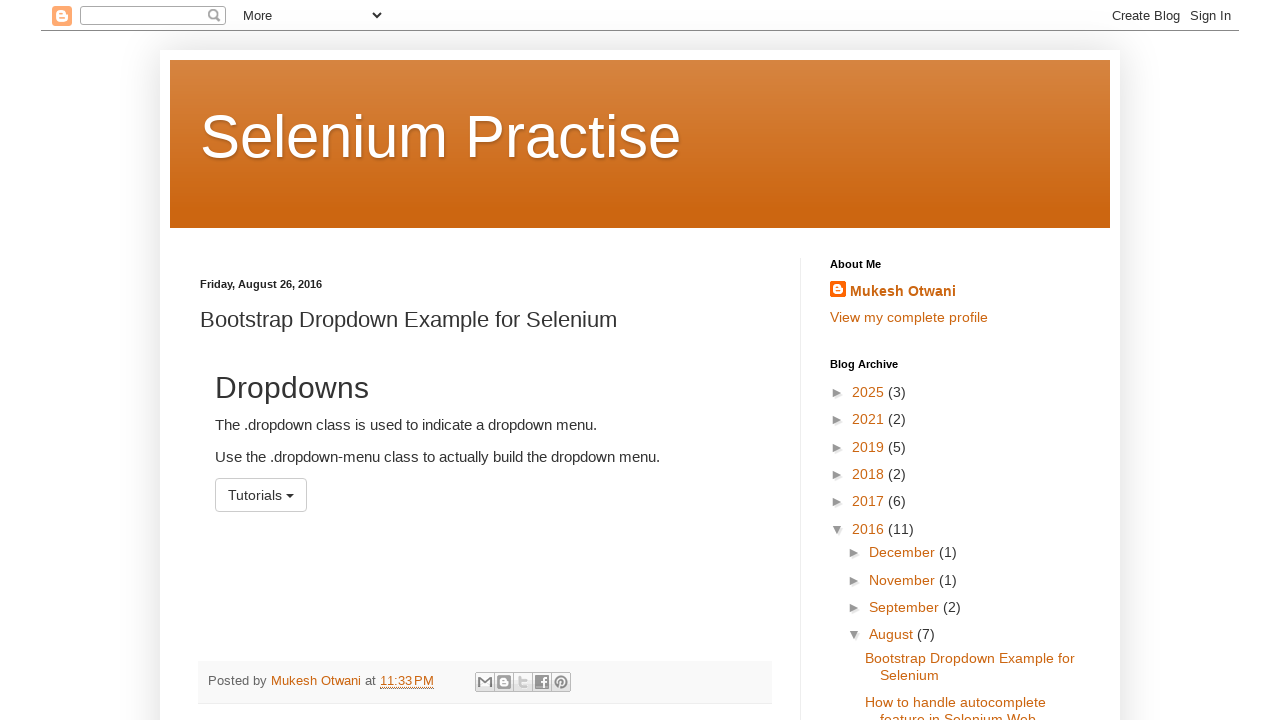

Clicked dropdown menu button at (261, 495) on #menu1
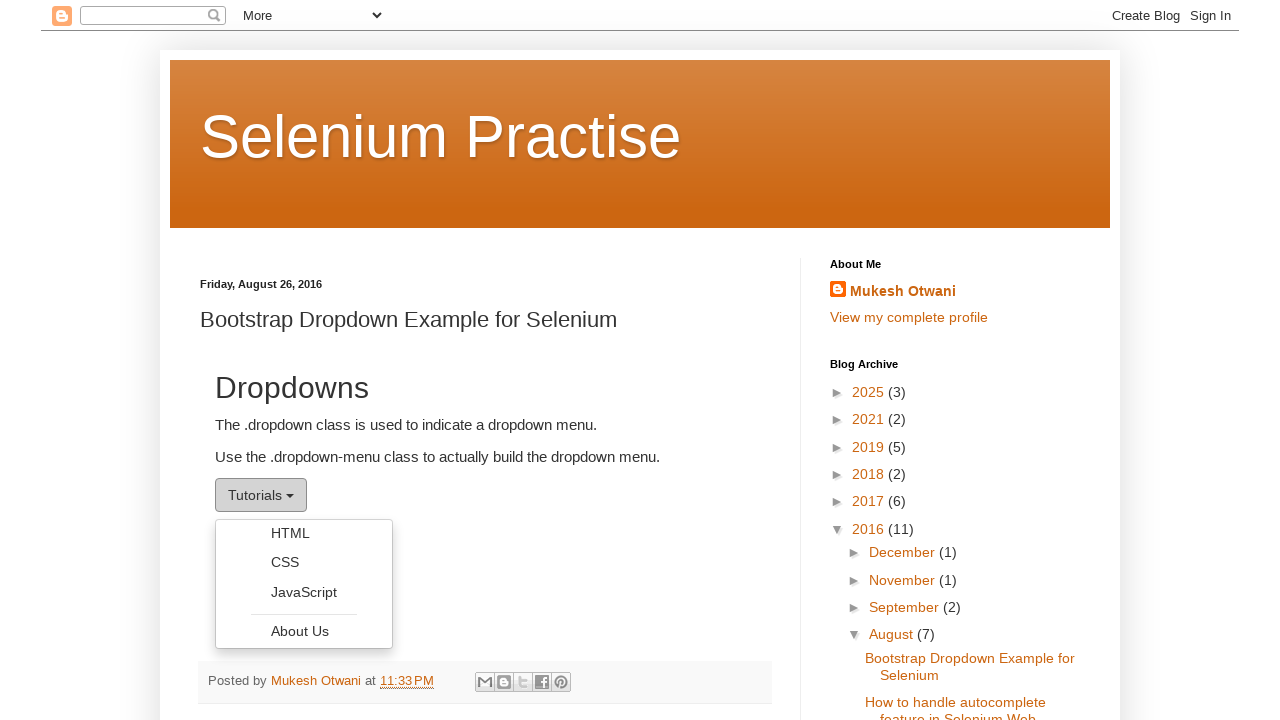

Selected CSS option from bootstrap dropdown menu at (304, 562) on xpath=//ul//li//a[@role='menuitem' and text()='CSS']
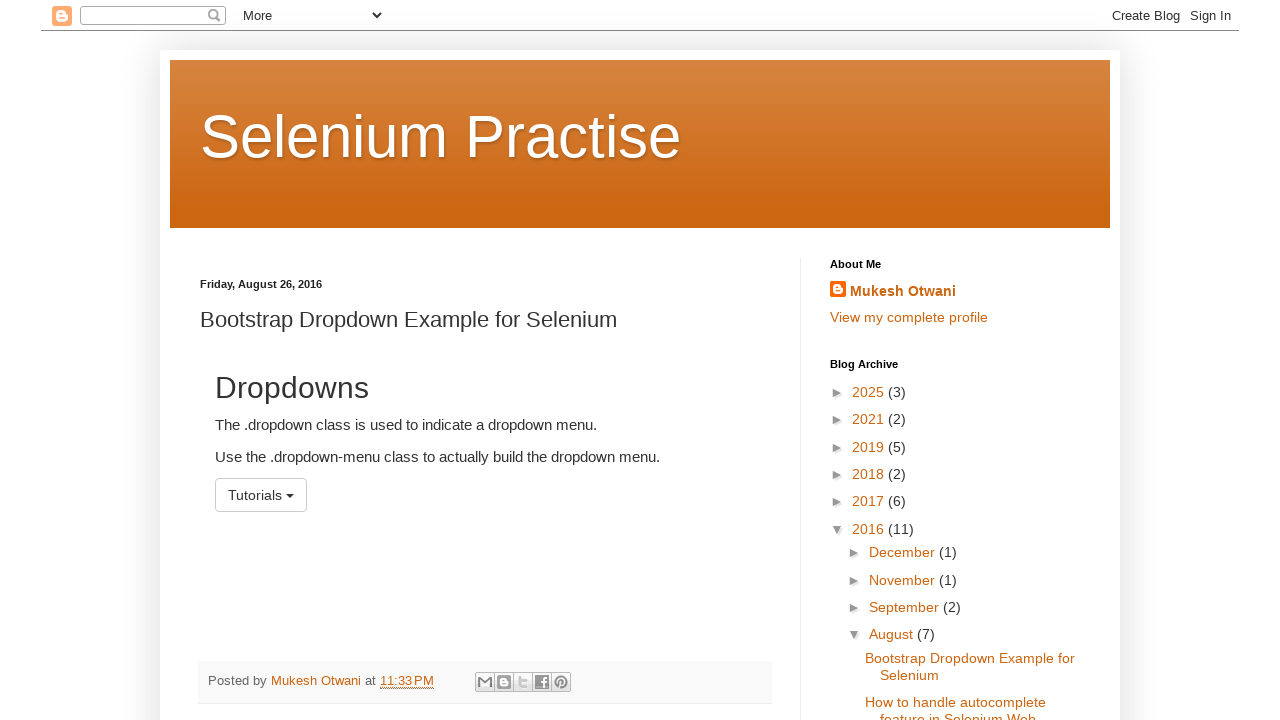

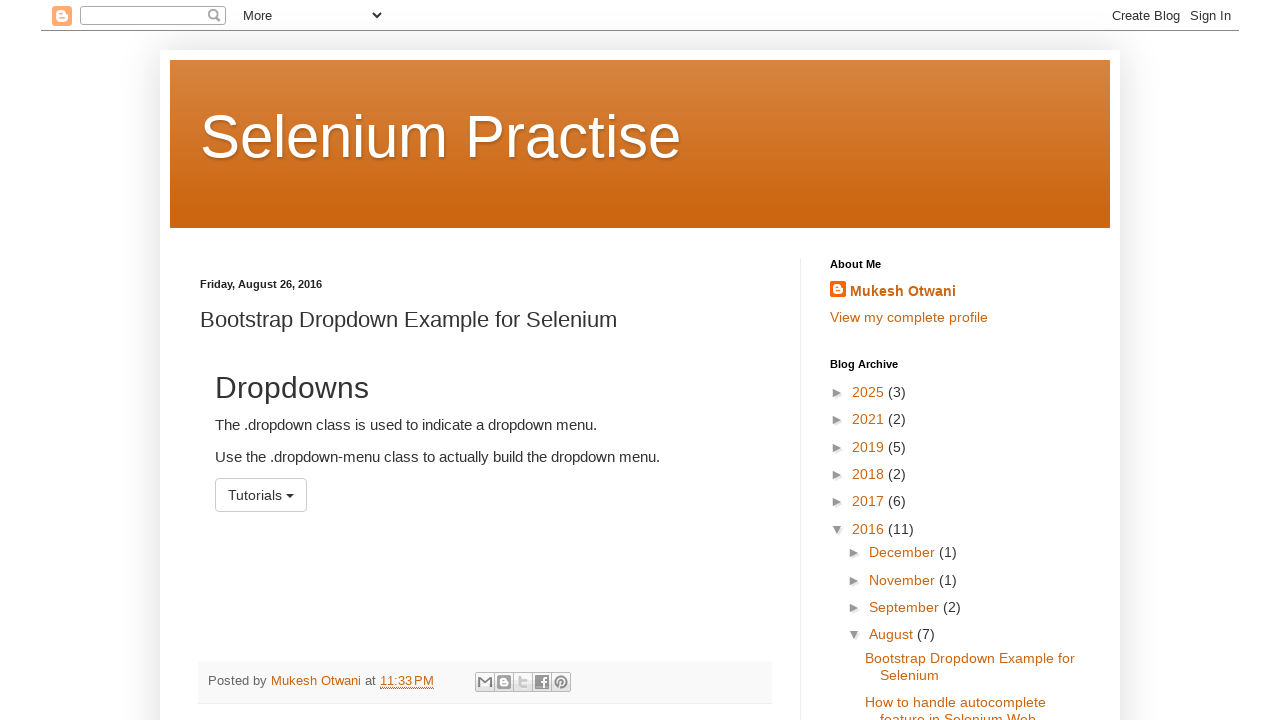